Tests that the counter displays the correct number of todo items

Starting URL: https://demo.playwright.dev/todomvc

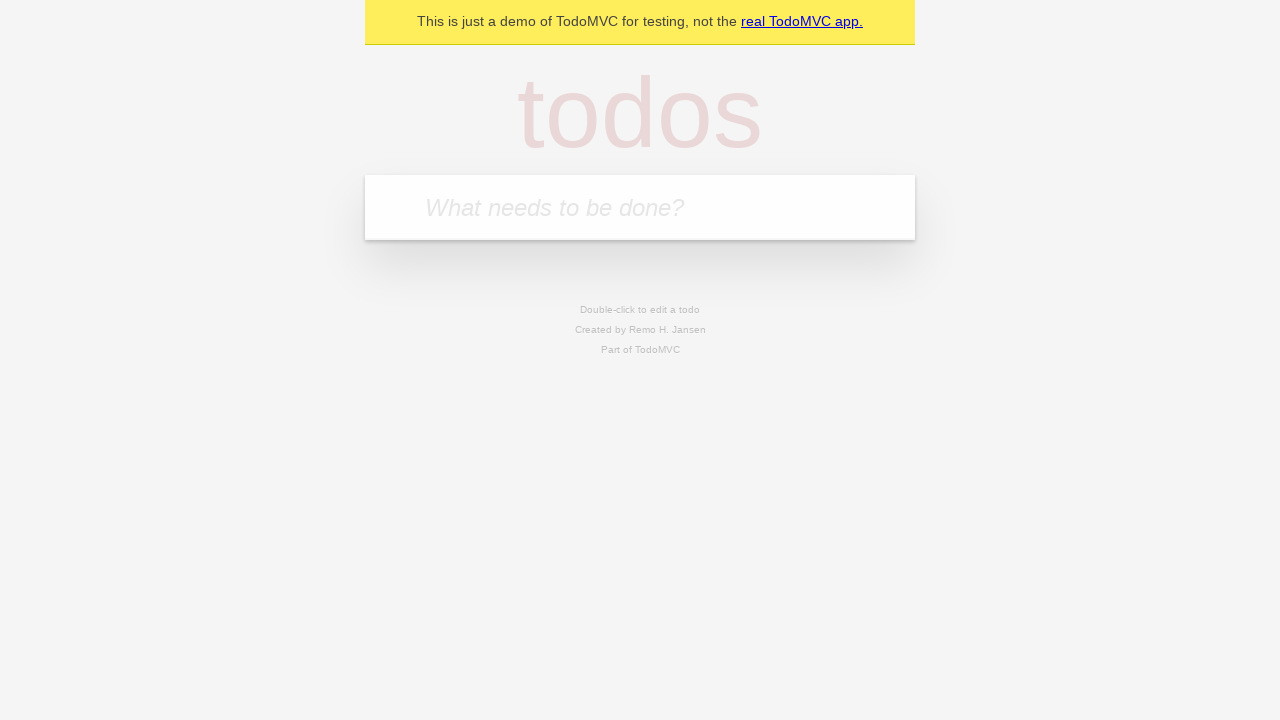

Filled todo input with 'buy some cheese' on internal:attr=[placeholder="What needs to be done?"i]
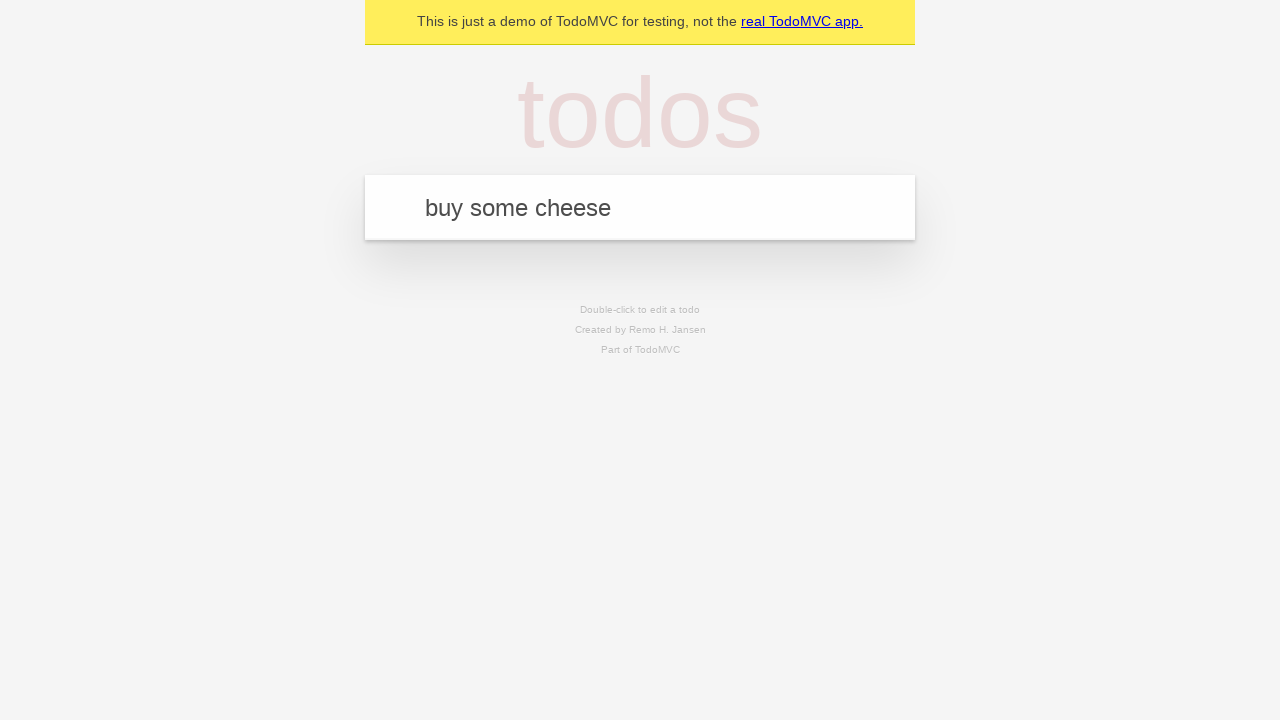

Pressed Enter to add first todo item on internal:attr=[placeholder="What needs to be done?"i]
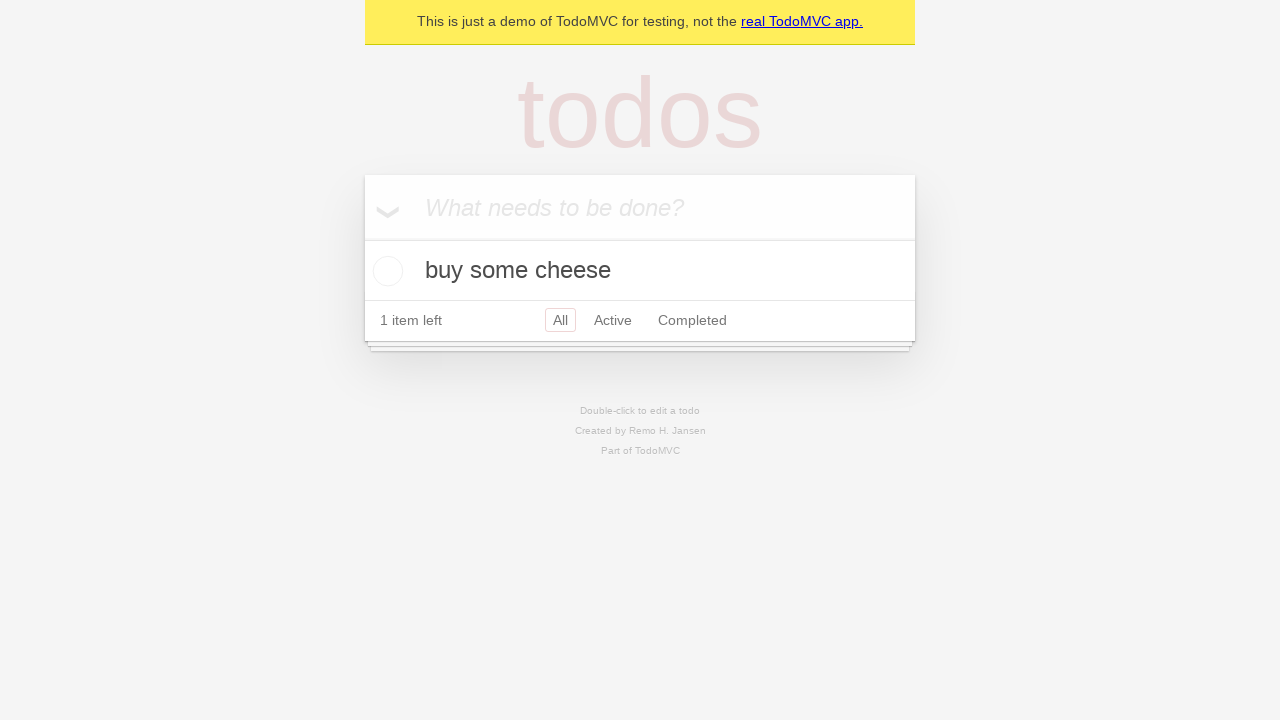

Todo counter element appeared after adding first item
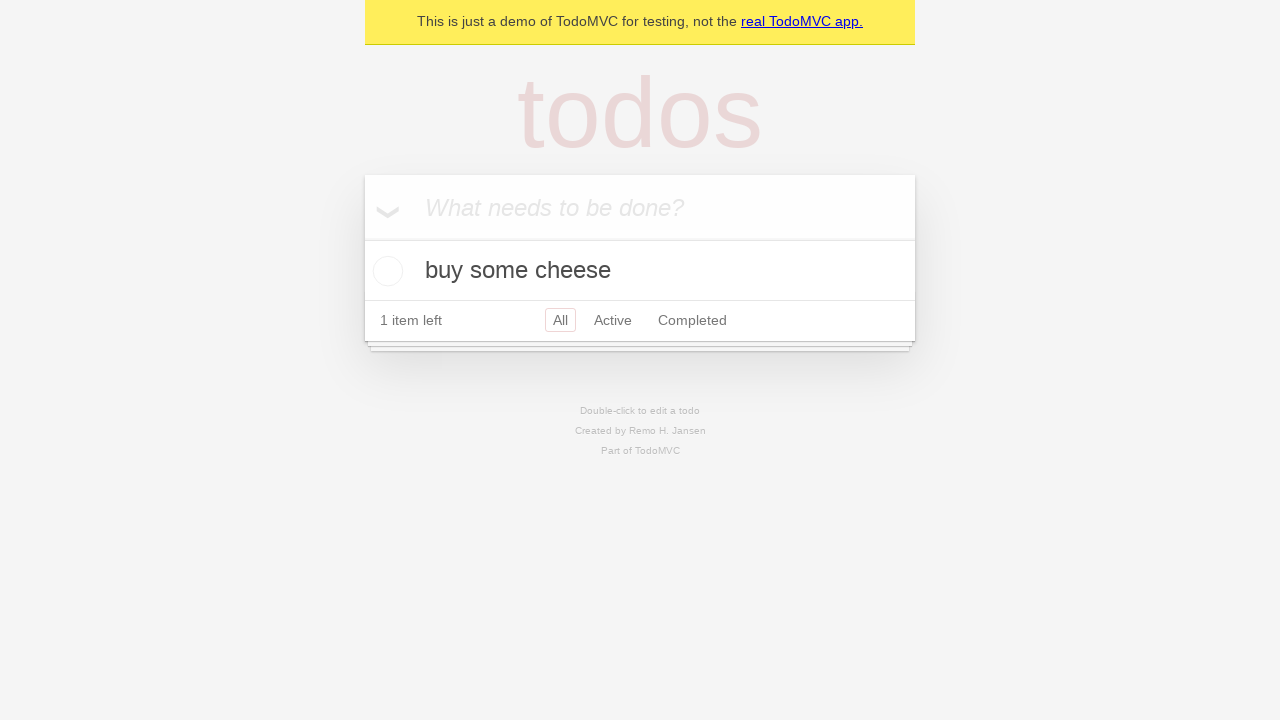

Filled todo input with 'feed the cat' on internal:attr=[placeholder="What needs to be done?"i]
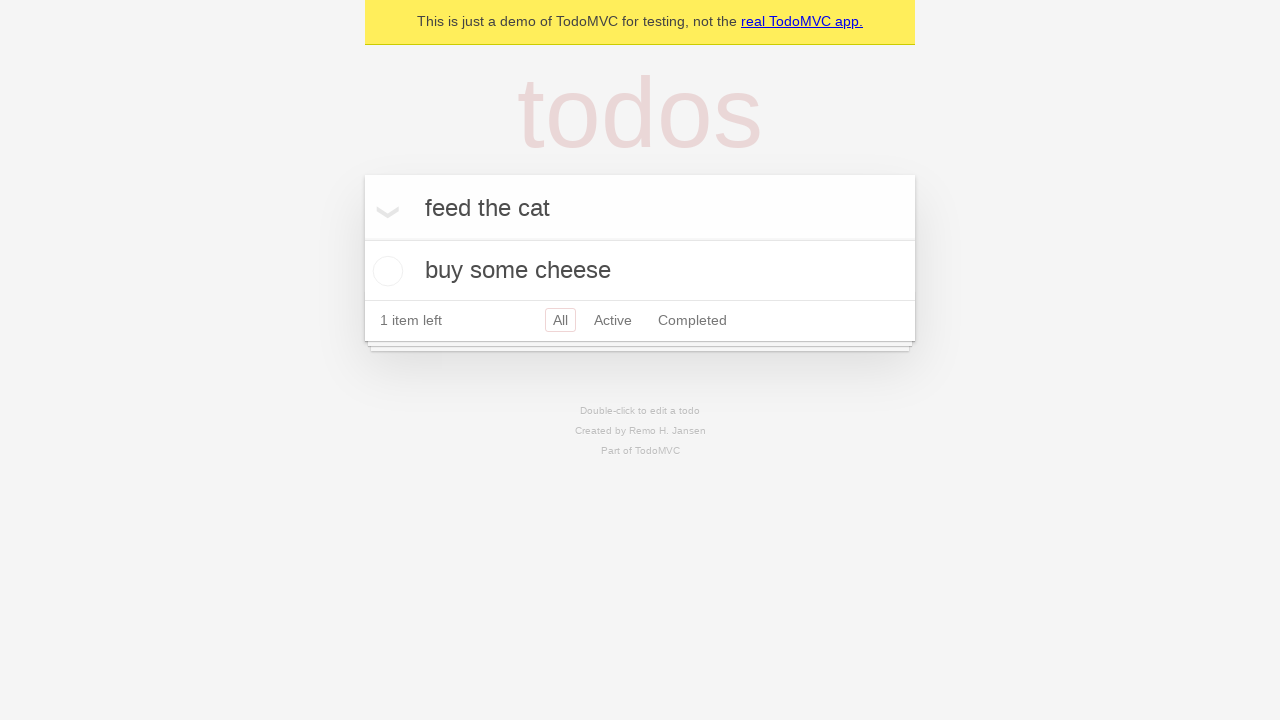

Pressed Enter to add second todo item on internal:attr=[placeholder="What needs to be done?"i]
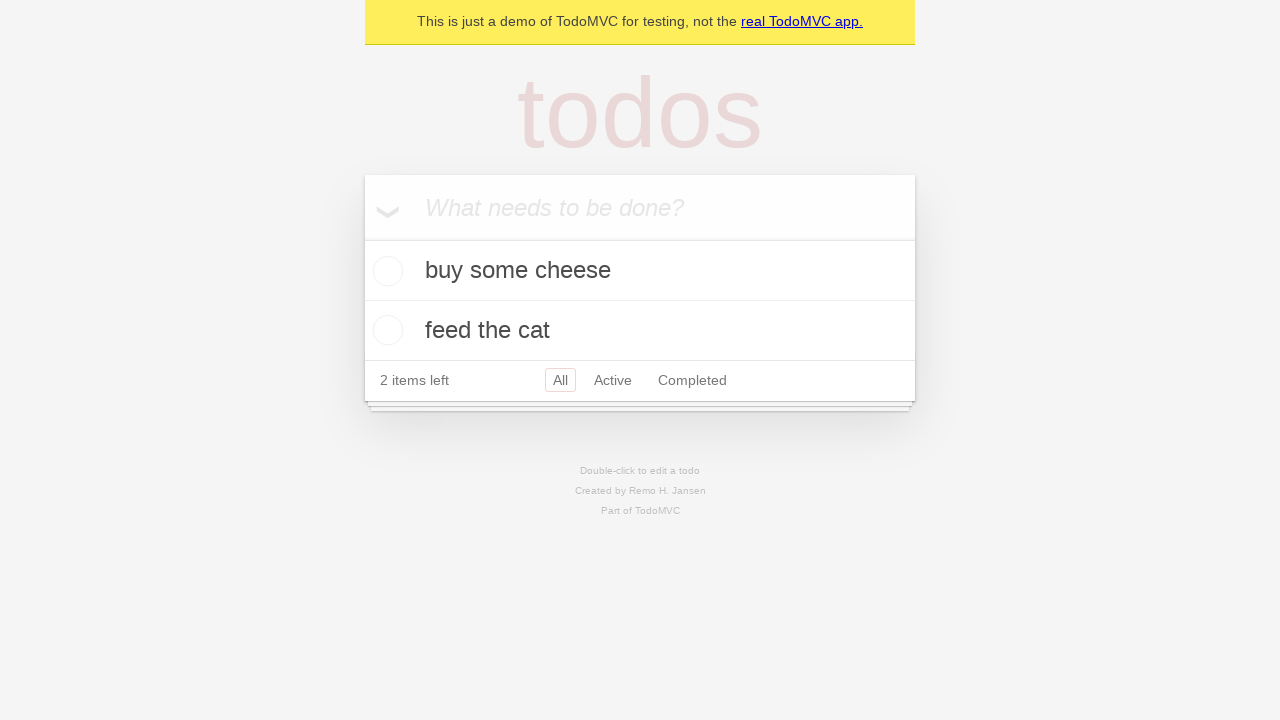

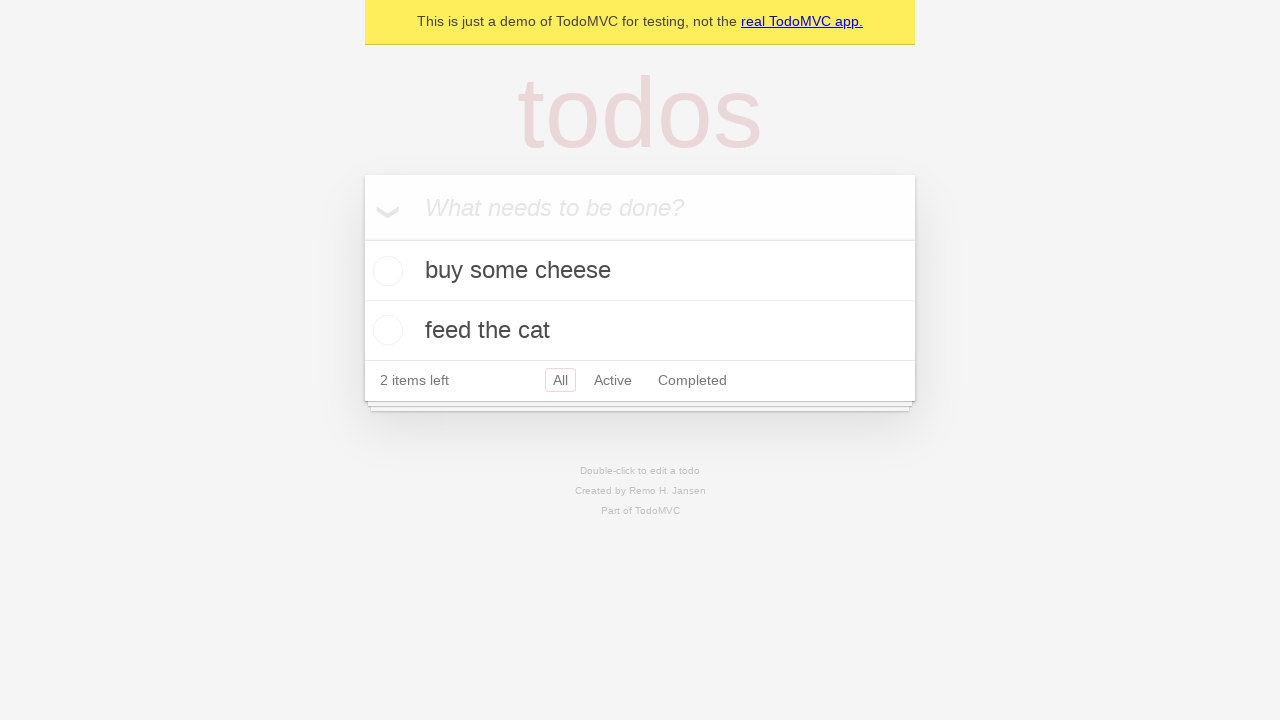